Tests keyboard input by sending the TAB key without targeting a specific element and verifying the result text displays the correct key pressed.

Starting URL: http://the-internet.herokuapp.com/key_presses

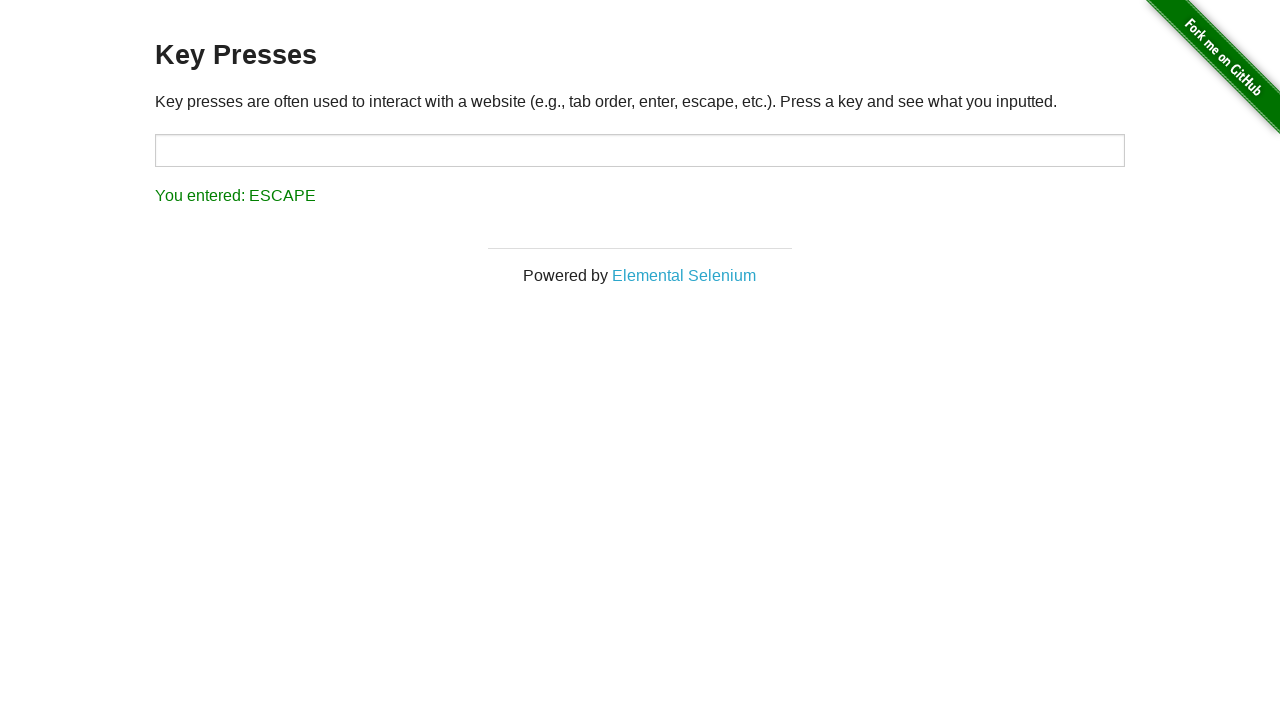

Pressed TAB key on the page
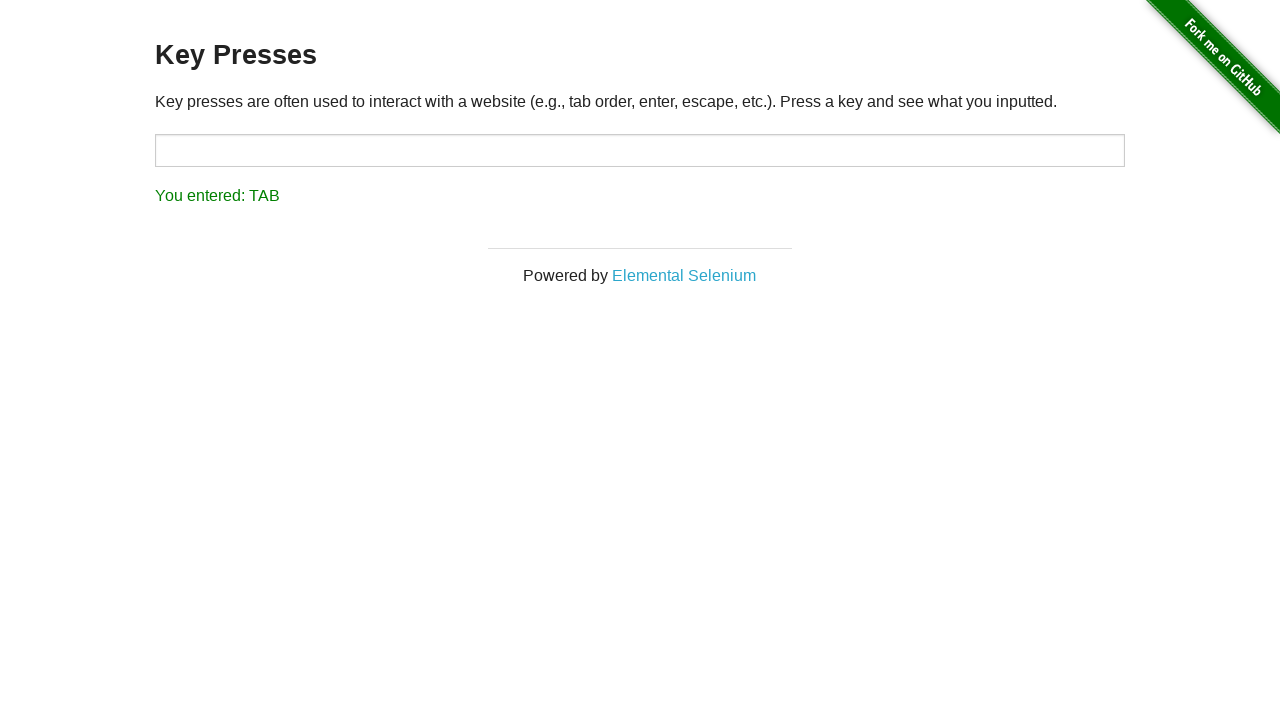

Result element loaded after TAB key press
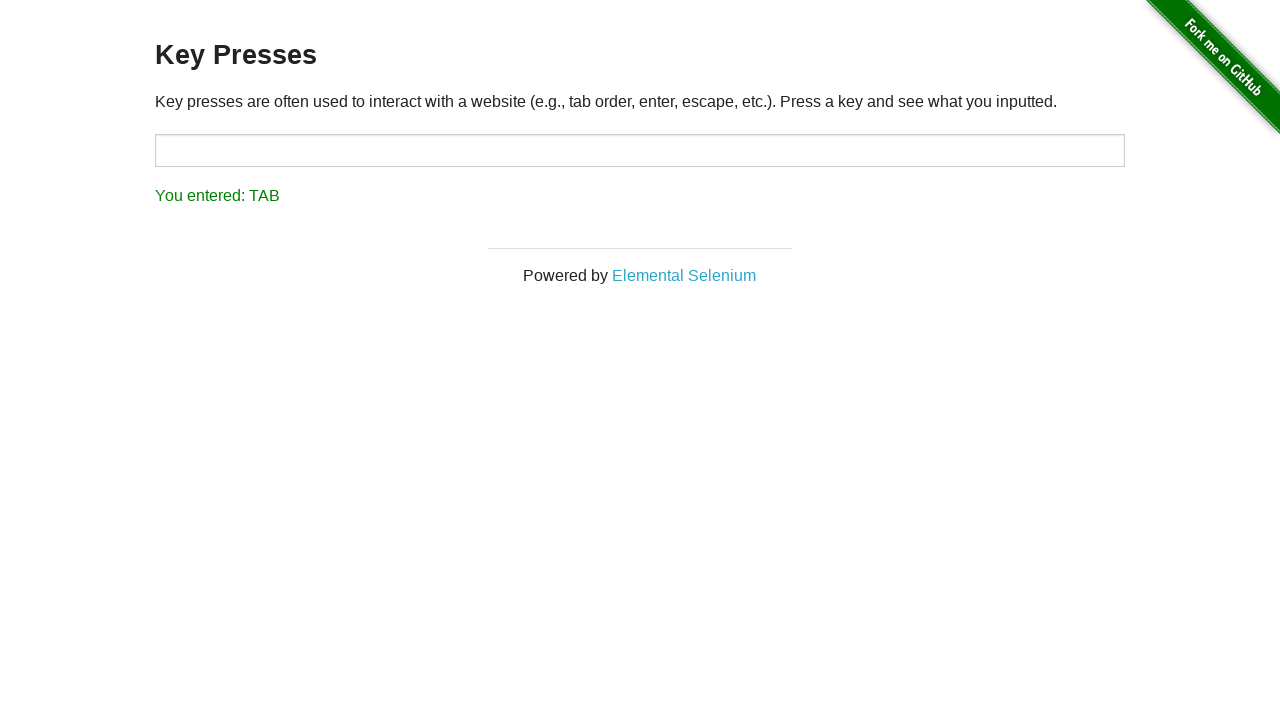

Retrieved result text content
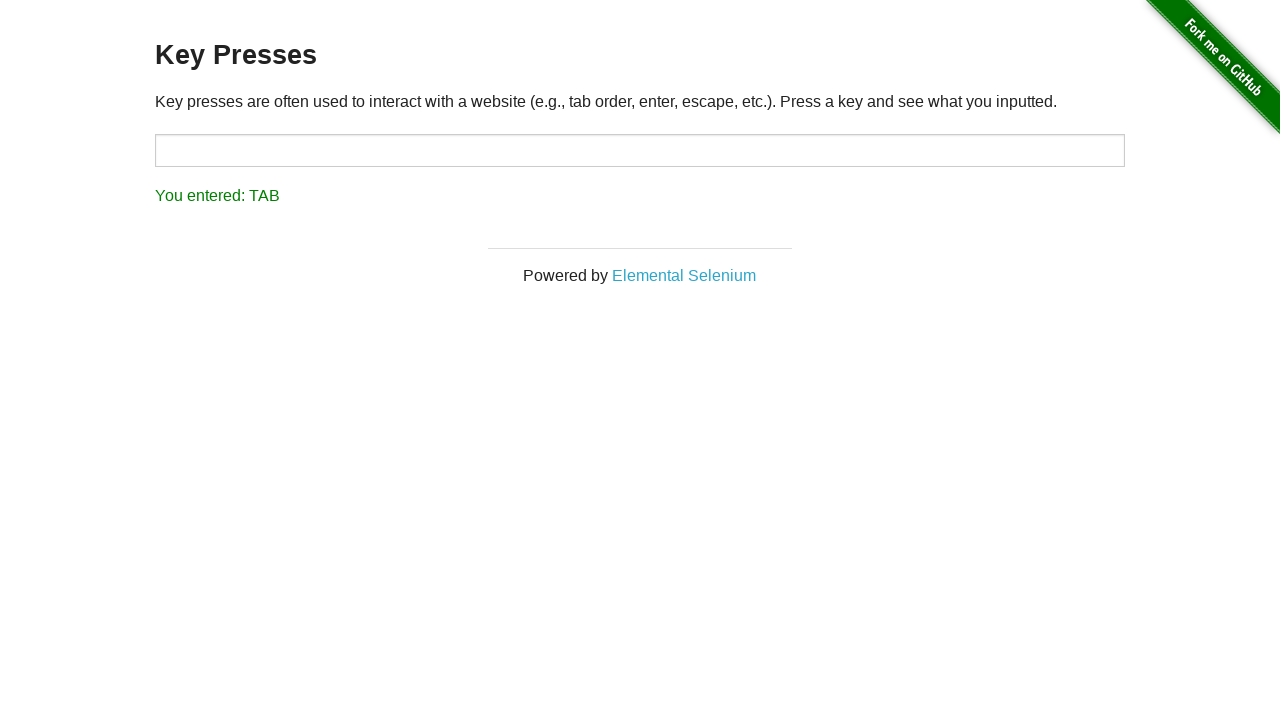

Verified result text displays 'You entered: TAB'
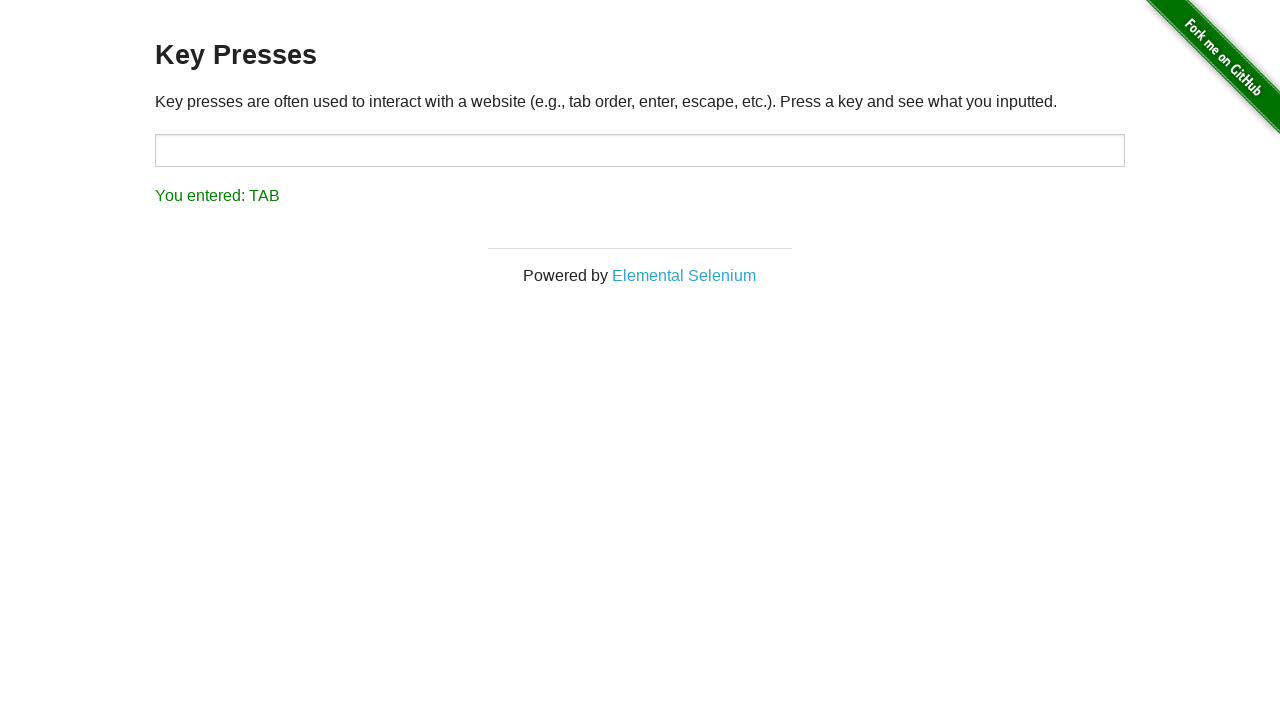

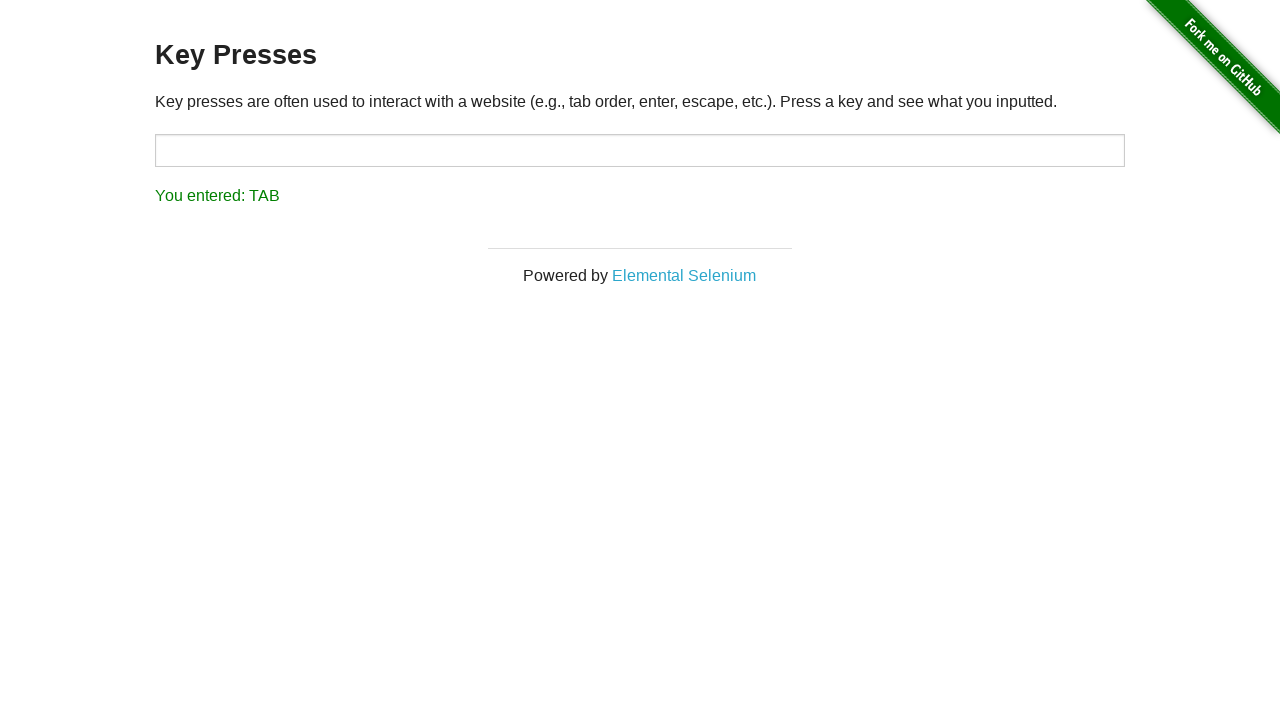